Tests three types of JavaScript alerts: accepts a simple alert, dismisses a confirmation alert, and enters text into a prompt alert before accepting it.

Starting URL: https://the-internet.herokuapp.com/javascript_alerts

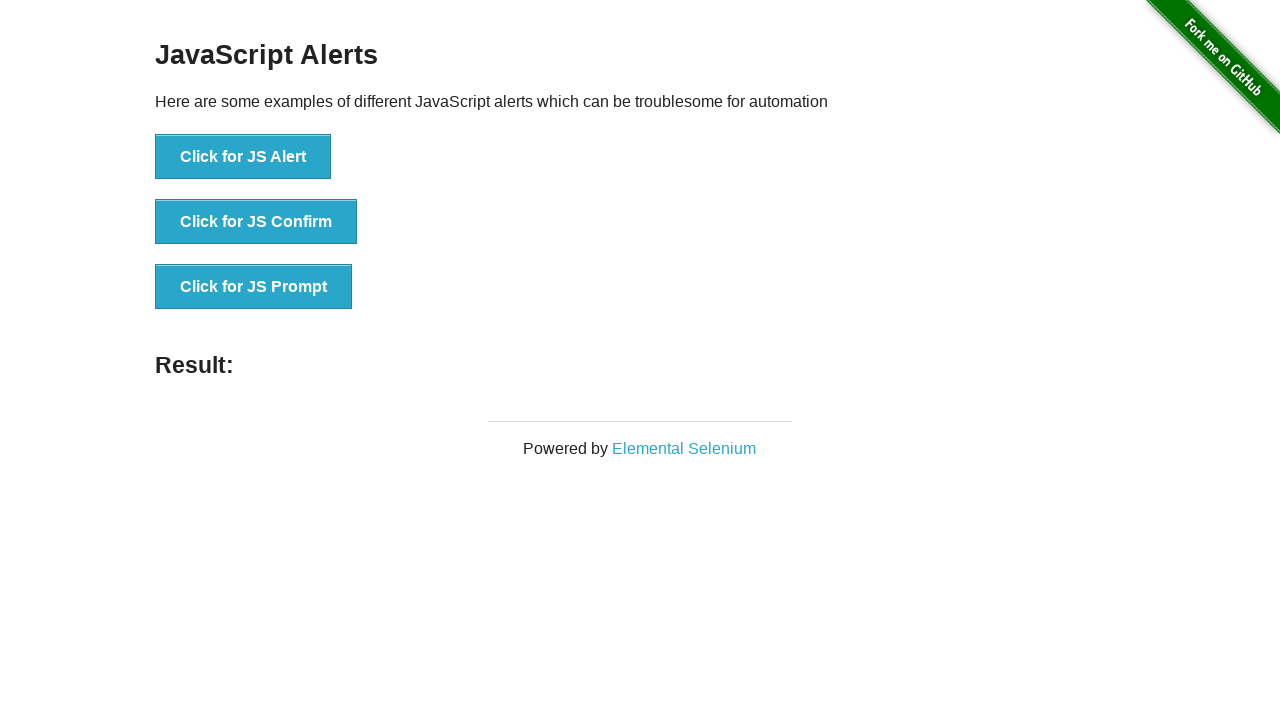

Clicked button to trigger simple alert at (243, 157) on xpath=//button[@onclick='jsAlert()']
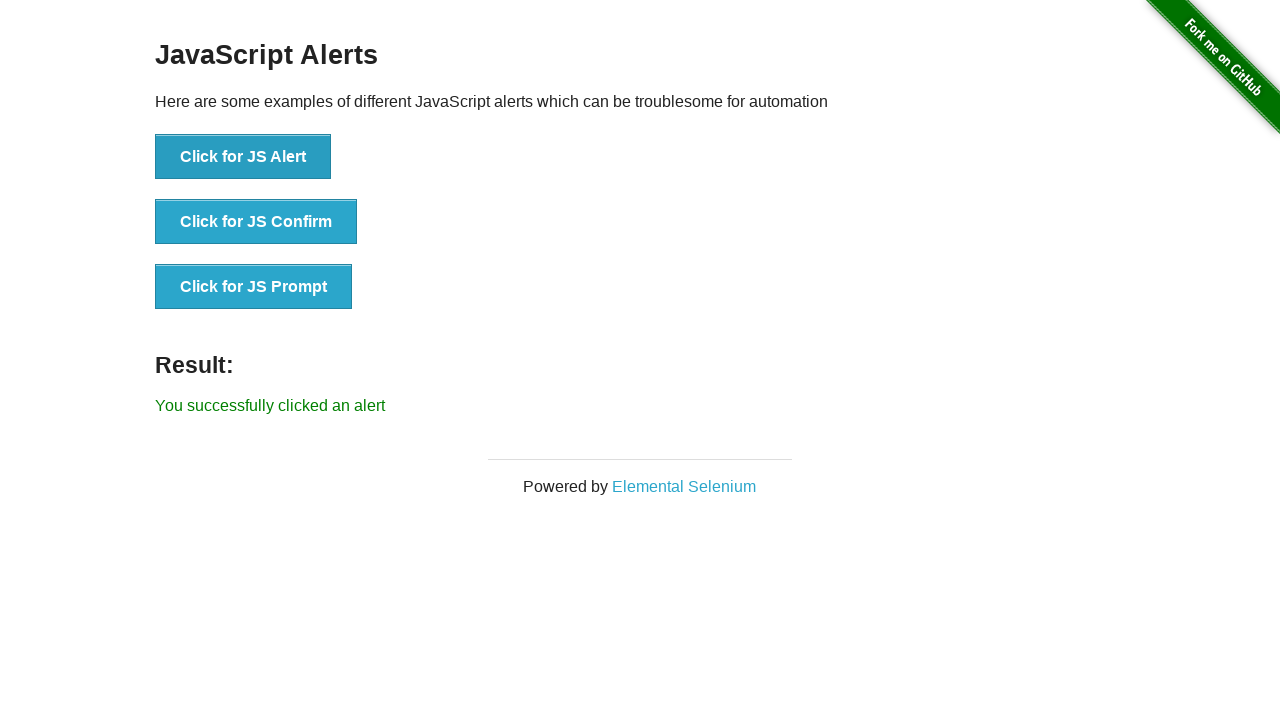

Simple alert was accepted and success message appeared
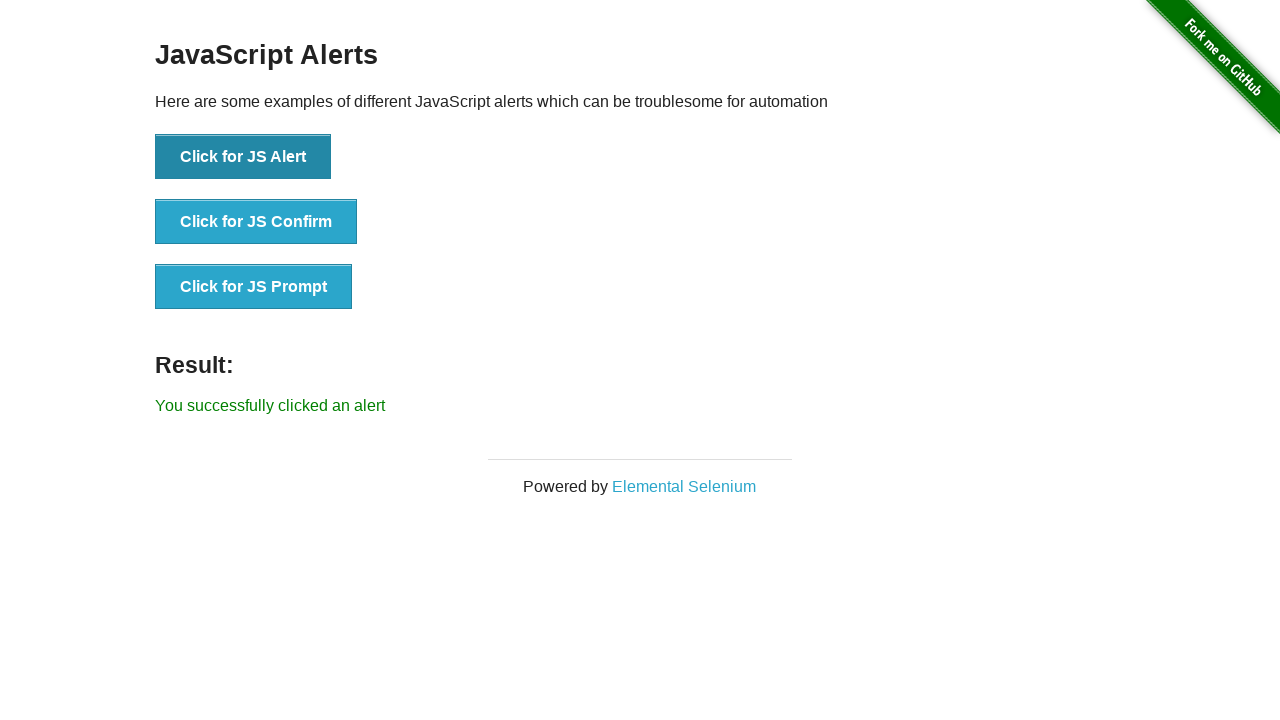

Clicked button to trigger confirmation alert at (256, 222) on xpath=//button[@onclick='jsConfirm()']
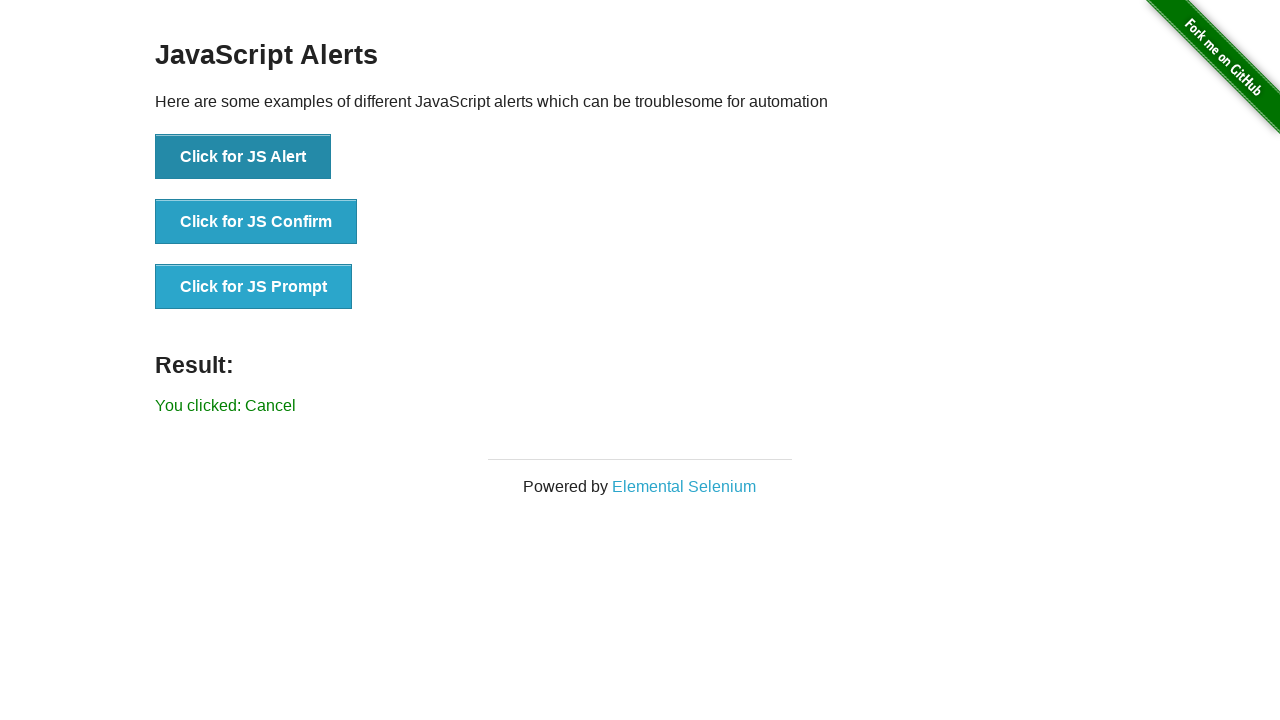

Confirmation alert was dismissed and cancel message appeared
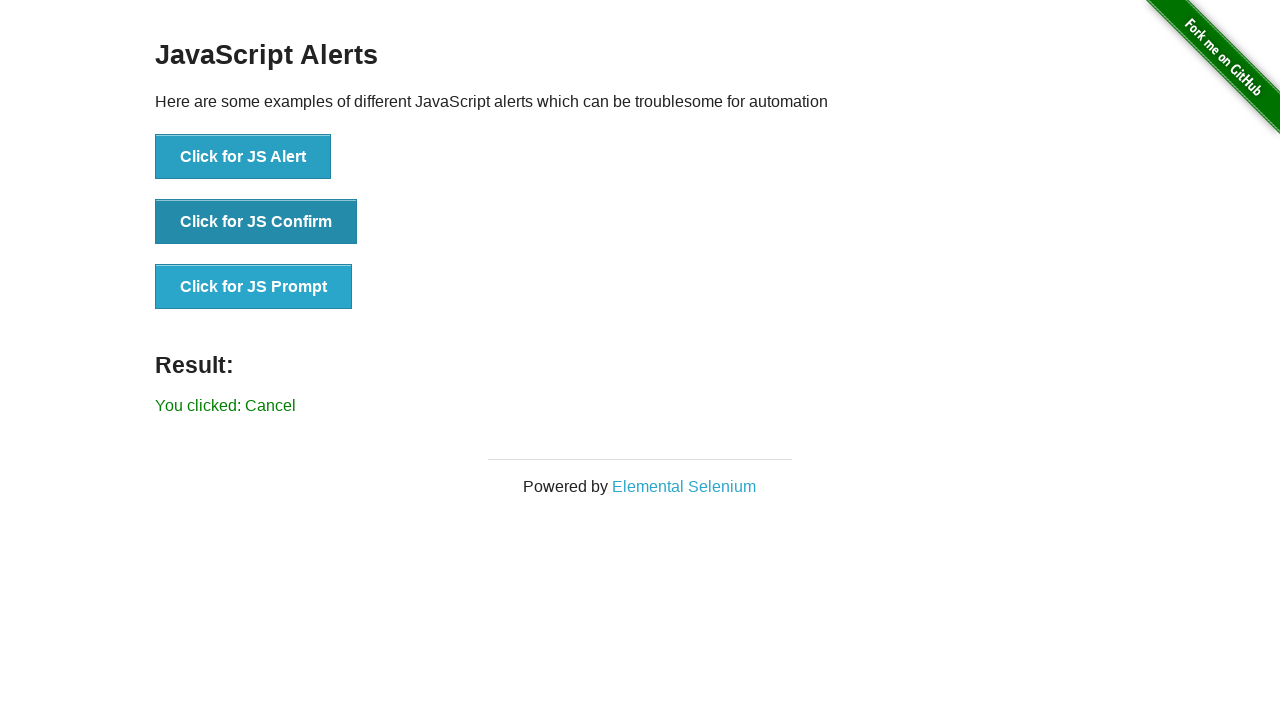

Clicked button to trigger prompt alert at (254, 287) on xpath=//button[@onclick='jsPrompt()']
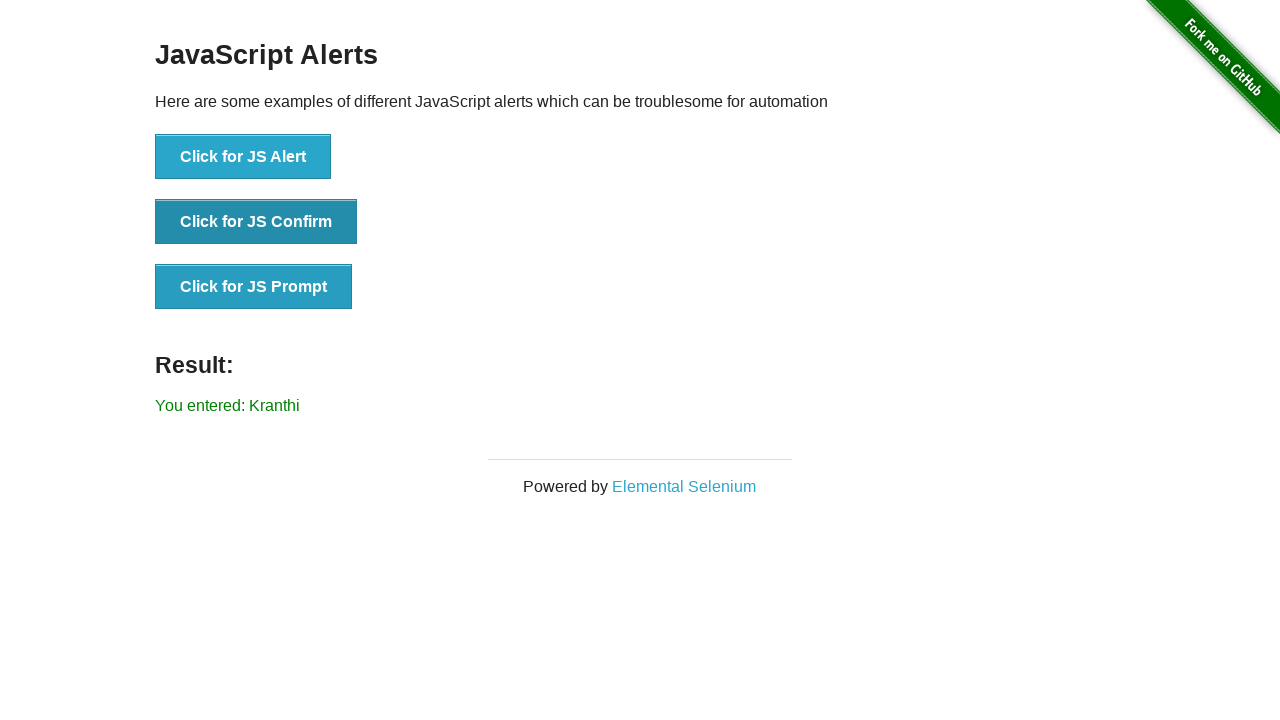

Prompt alert was accepted with text 'Kranthi' and result displayed
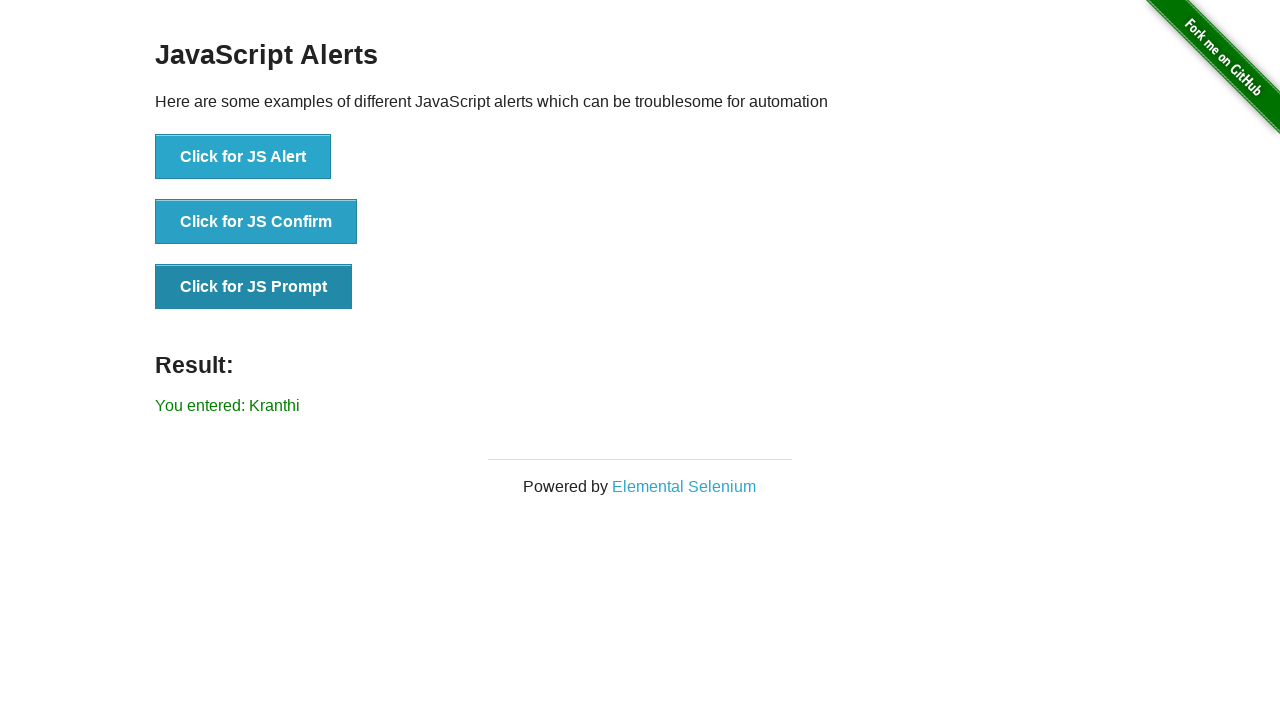

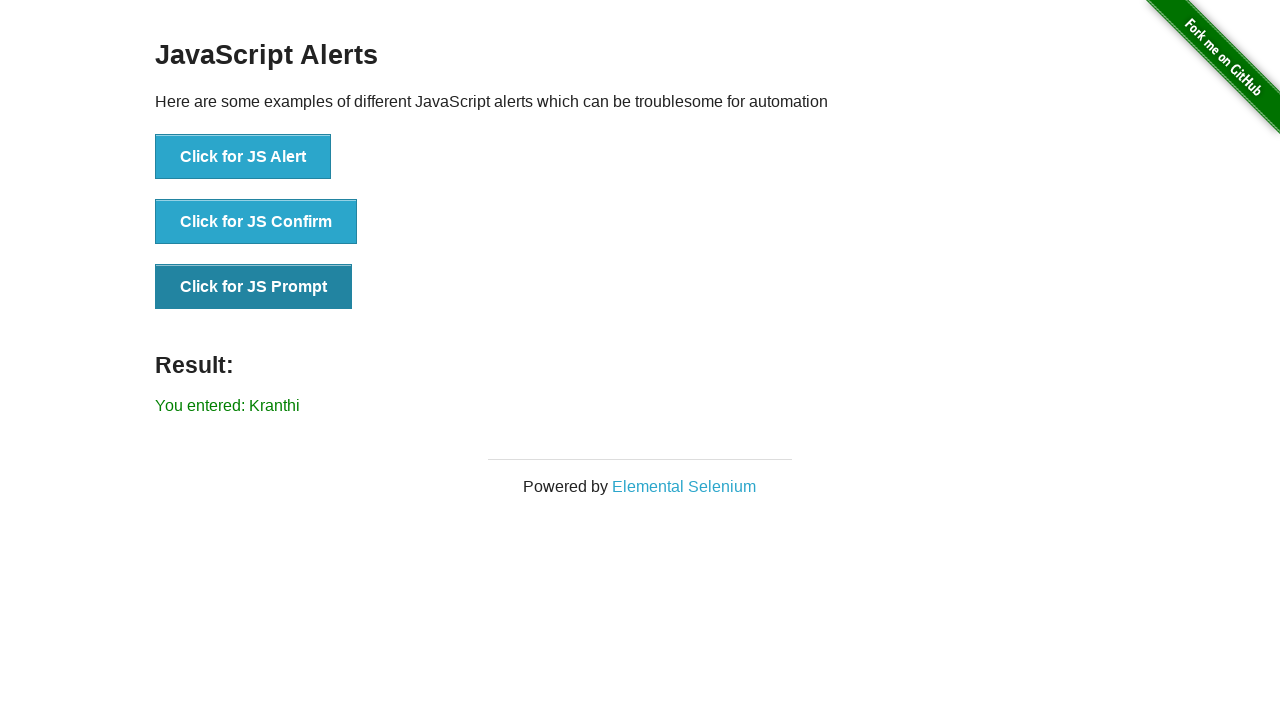